Tests password generator with empty inputs, verifying default password output.

Starting URL: http://angel.net/~nic/passwd.current.html

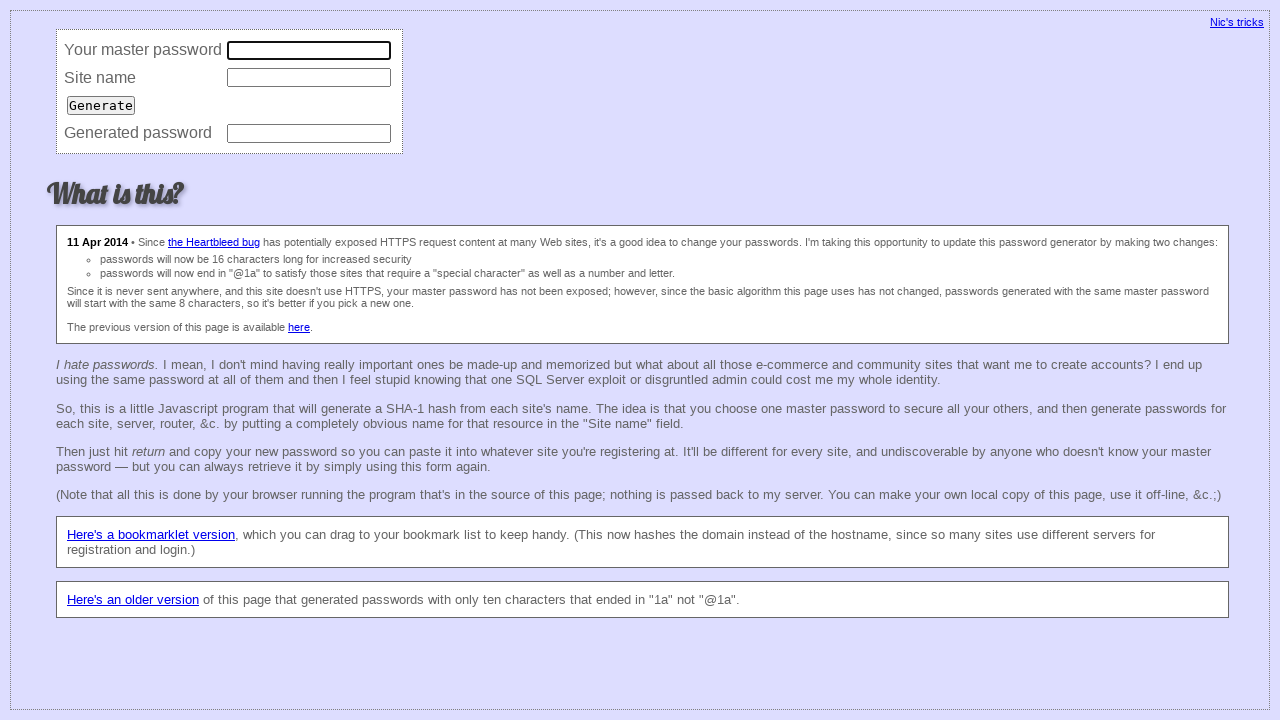

Navigated to password generator page
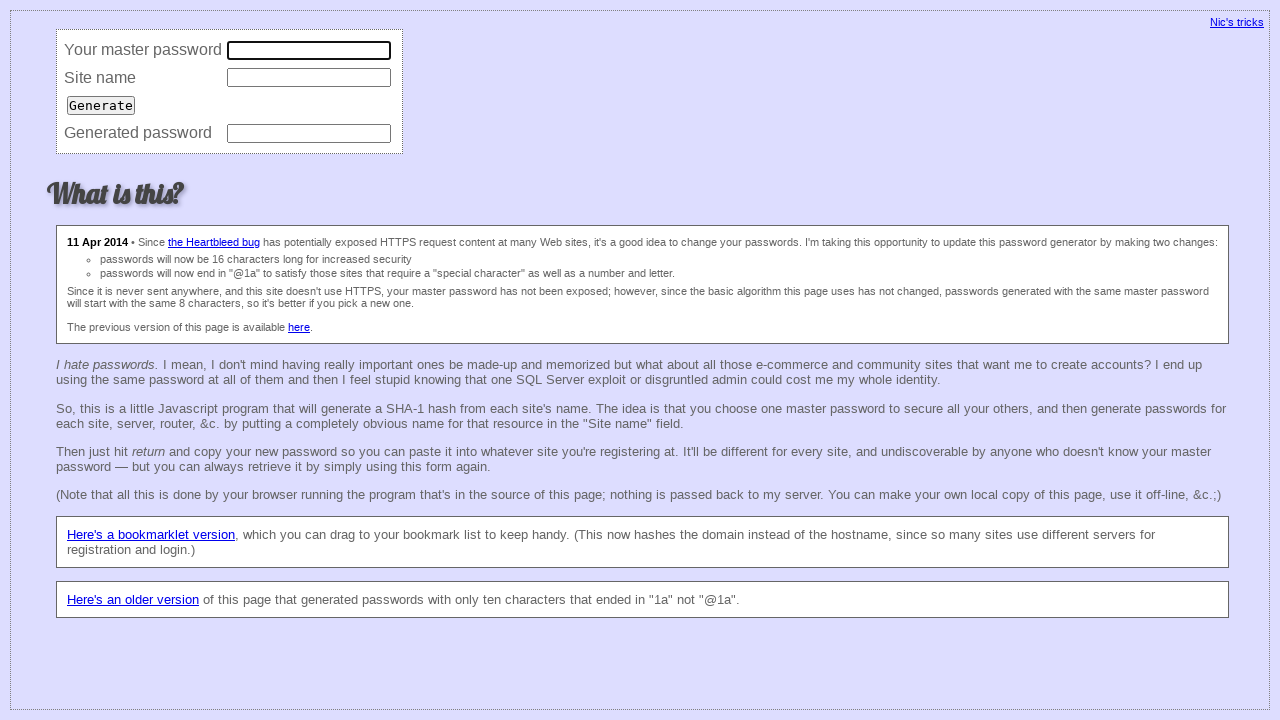

Clicked generate button with empty input fields at (101, 105) on input[type='submit']
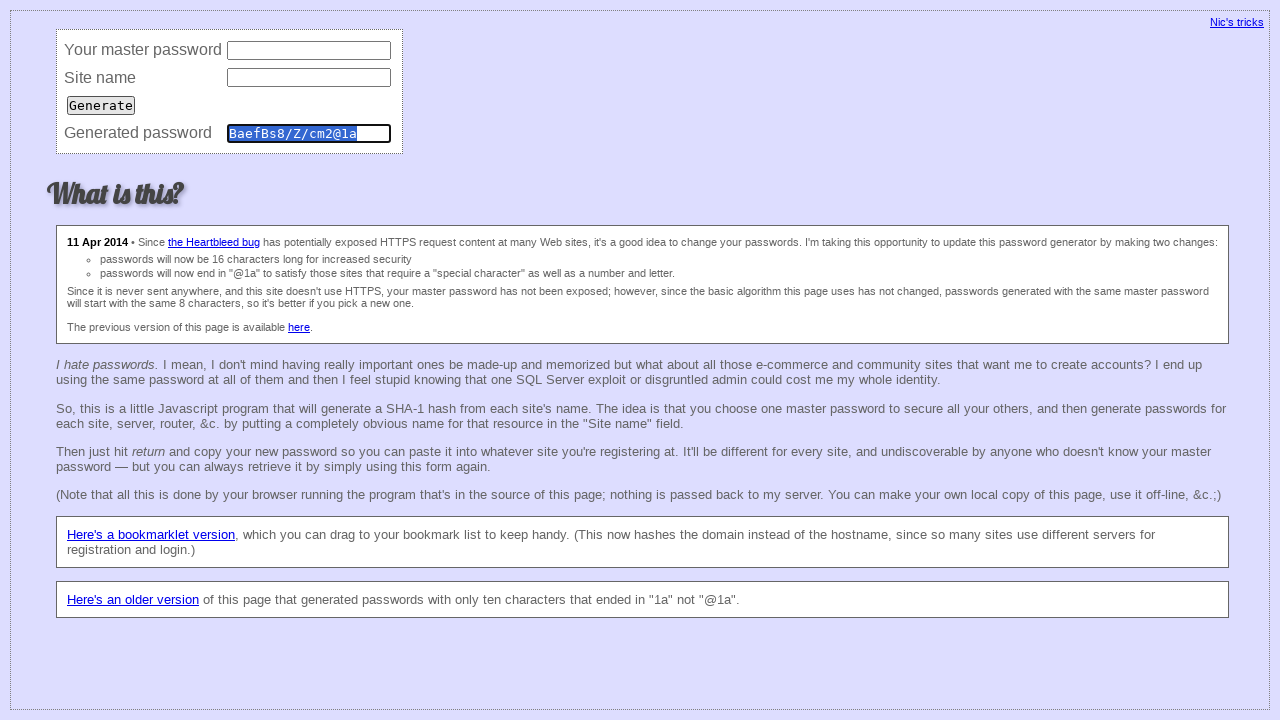

Verified default password 'BaefBs8/Z/cm2@1a' was generated in password field
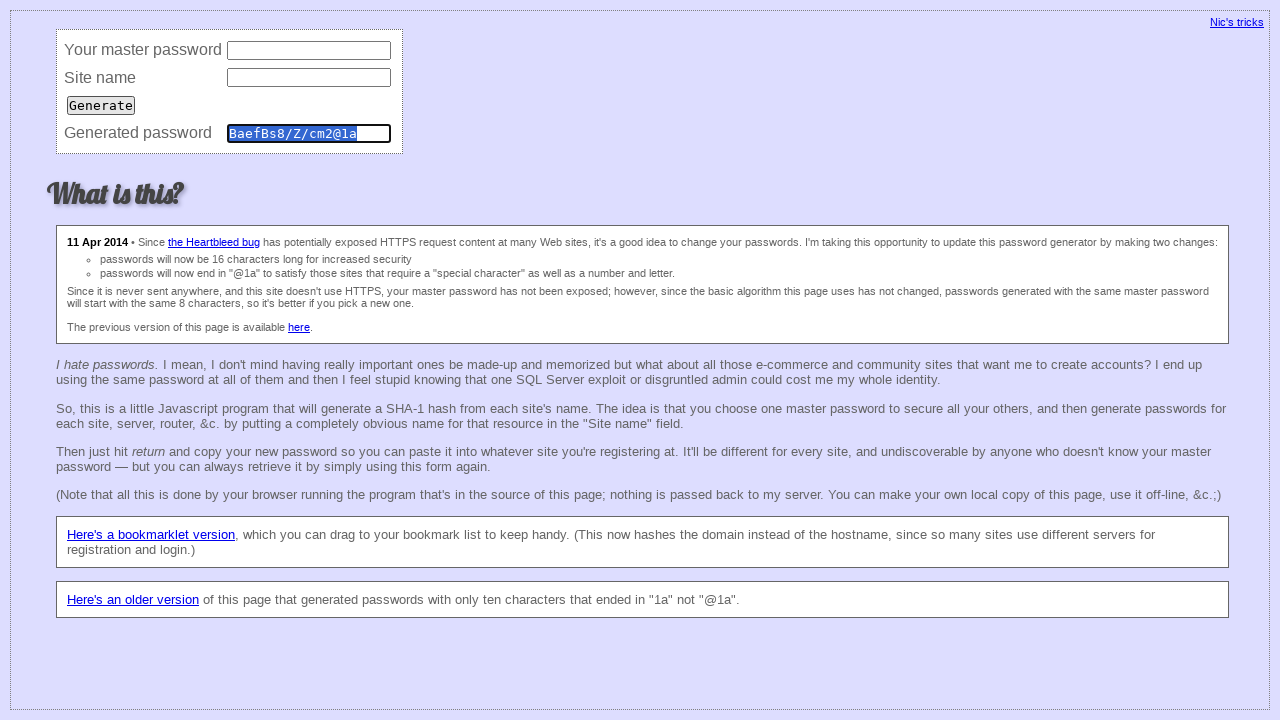

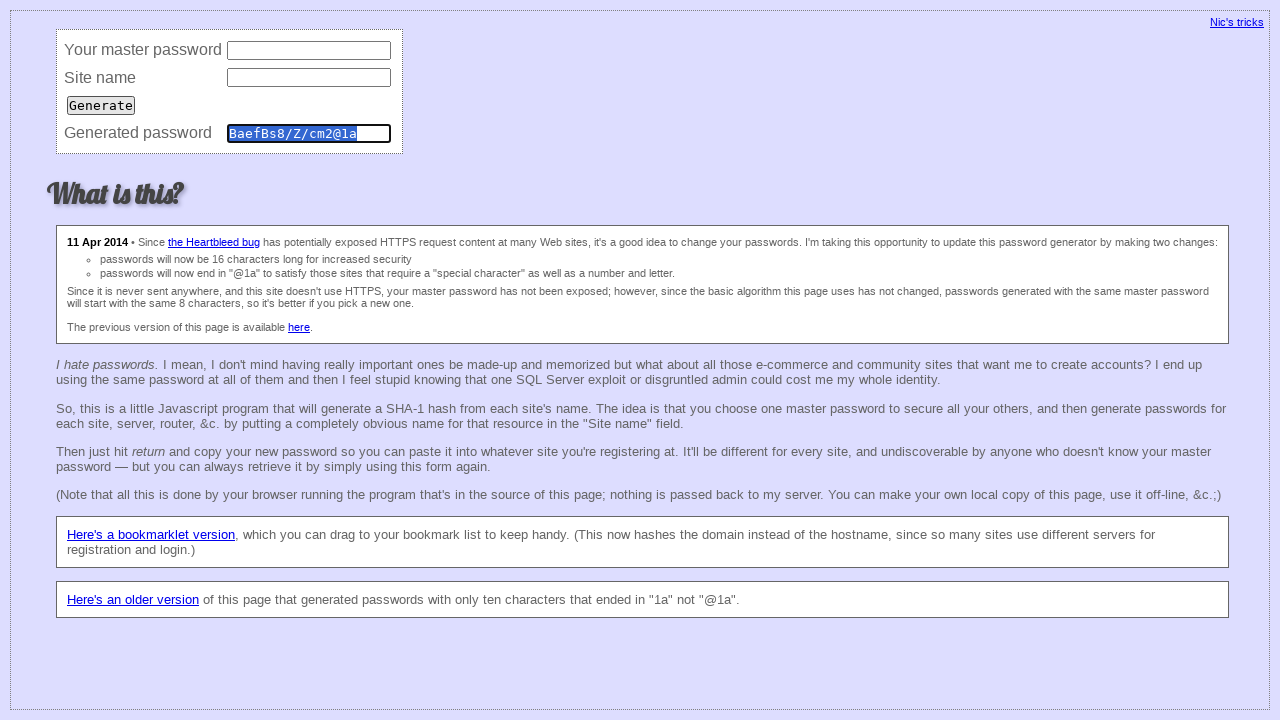